Searches for business entities on Kentucky Secretary of State website, navigates to details page, and verifies entity information is displayed

Starting URL: https://web.sos.ky.gov/ftucc/(S(g3tg30x0ioe0ihtiya01reb4))/search.aspx

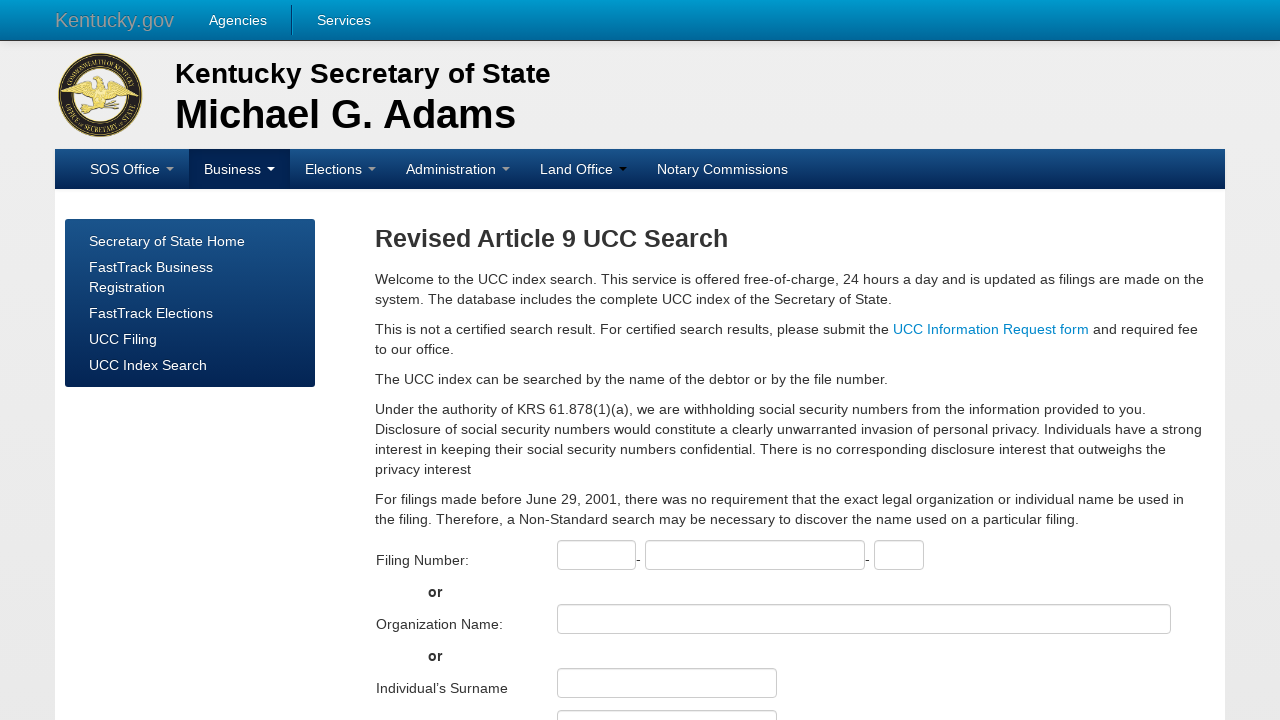

Filled search field with 'eagle' on #ctl00_ContentPlaceHolder1_SearchForm1_tOrgname
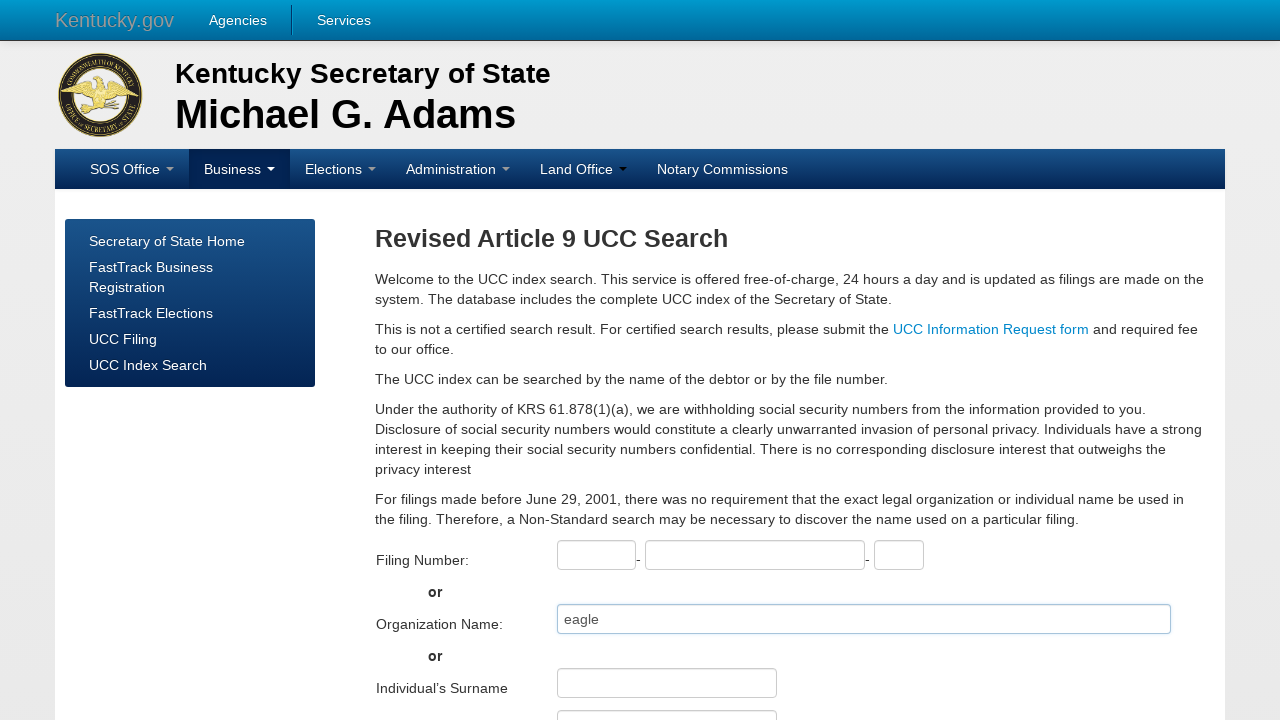

Clicked search button at (406, 360) on #ctl00_ContentPlaceHolder1_SearchForm1_bSearch
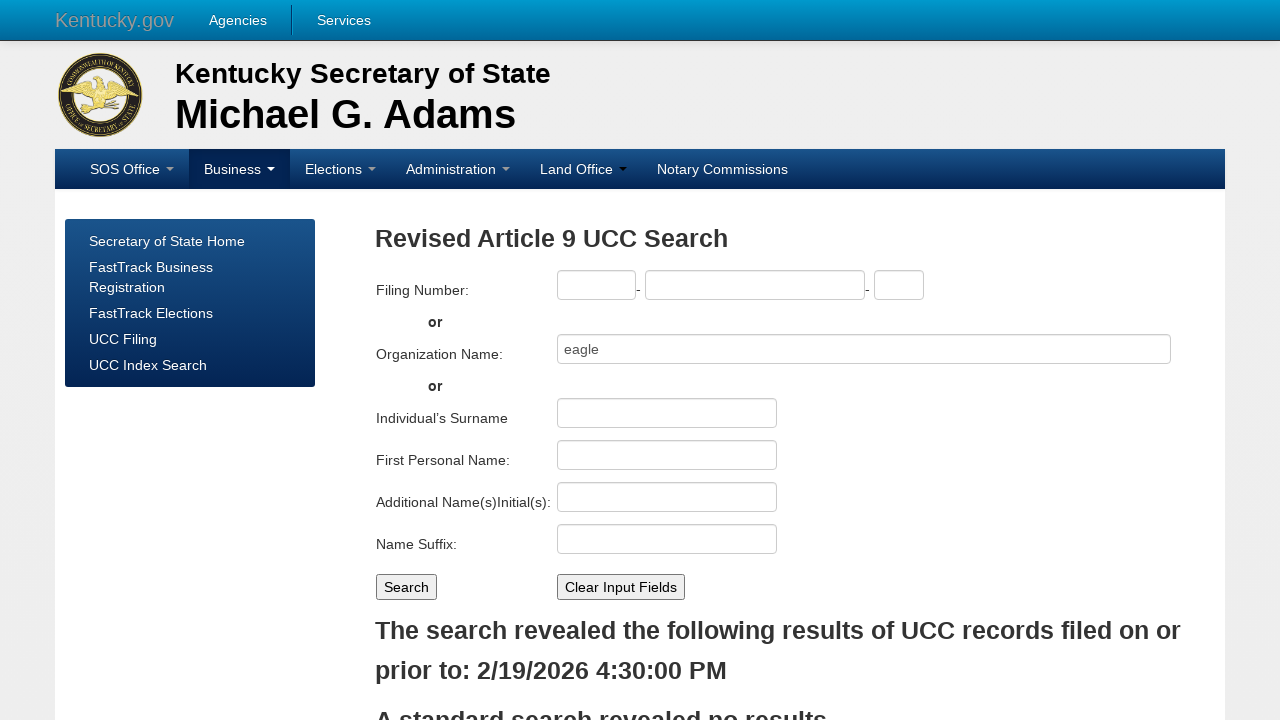

Search results table loaded with active rows
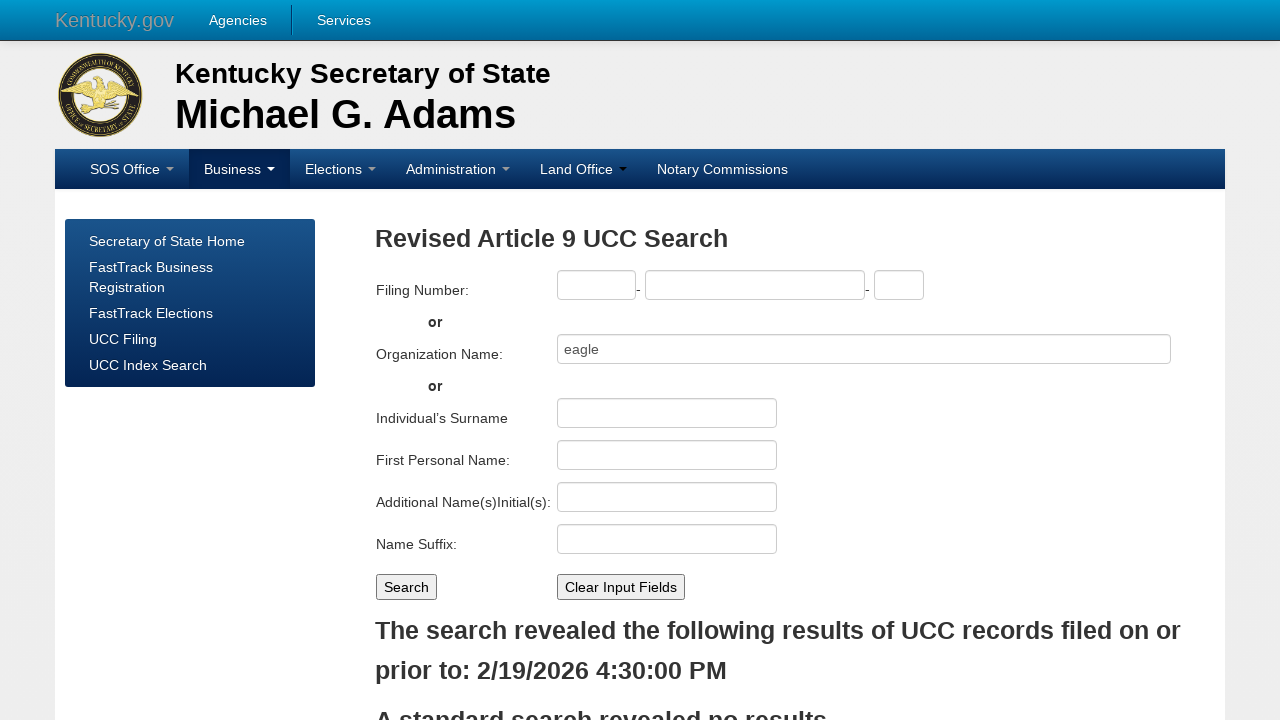

Clicked first search result link at (474, 360) on xpath=//table[@id="ctl00_ContentPlaceHolder1_searchlist2_Table1"]//tr[@class="Ac
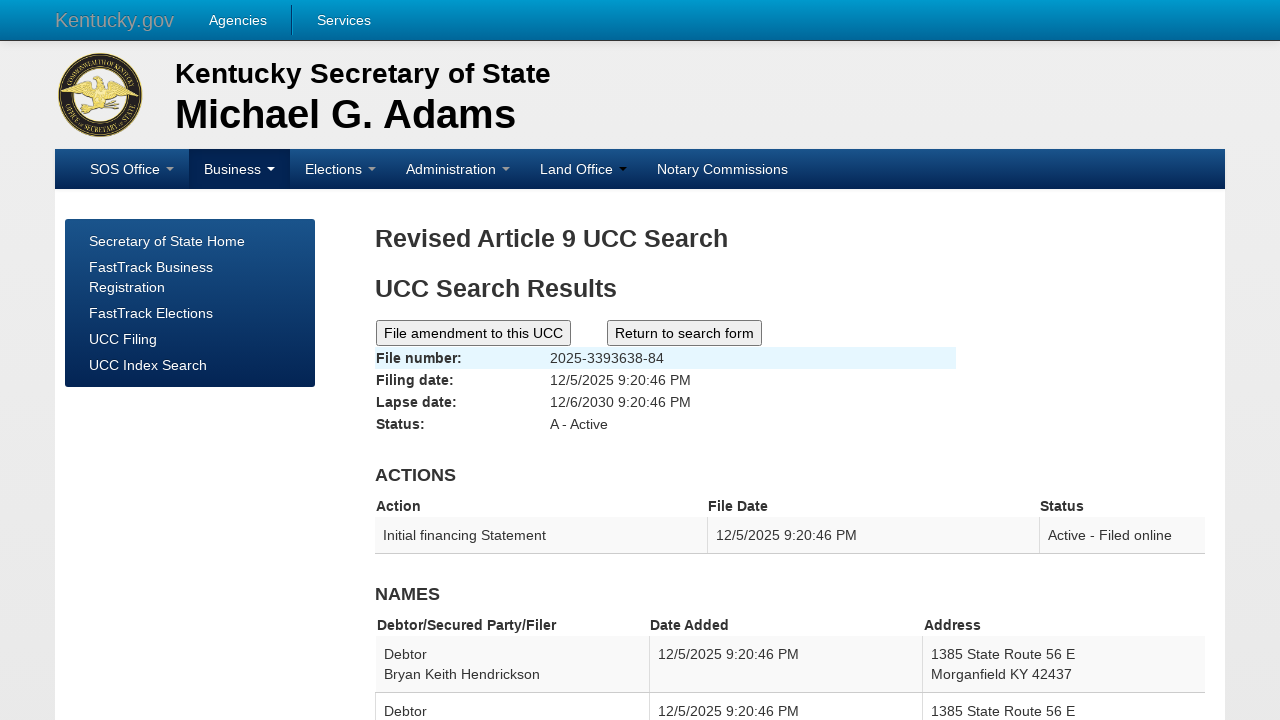

Entity details page loaded with file number visible
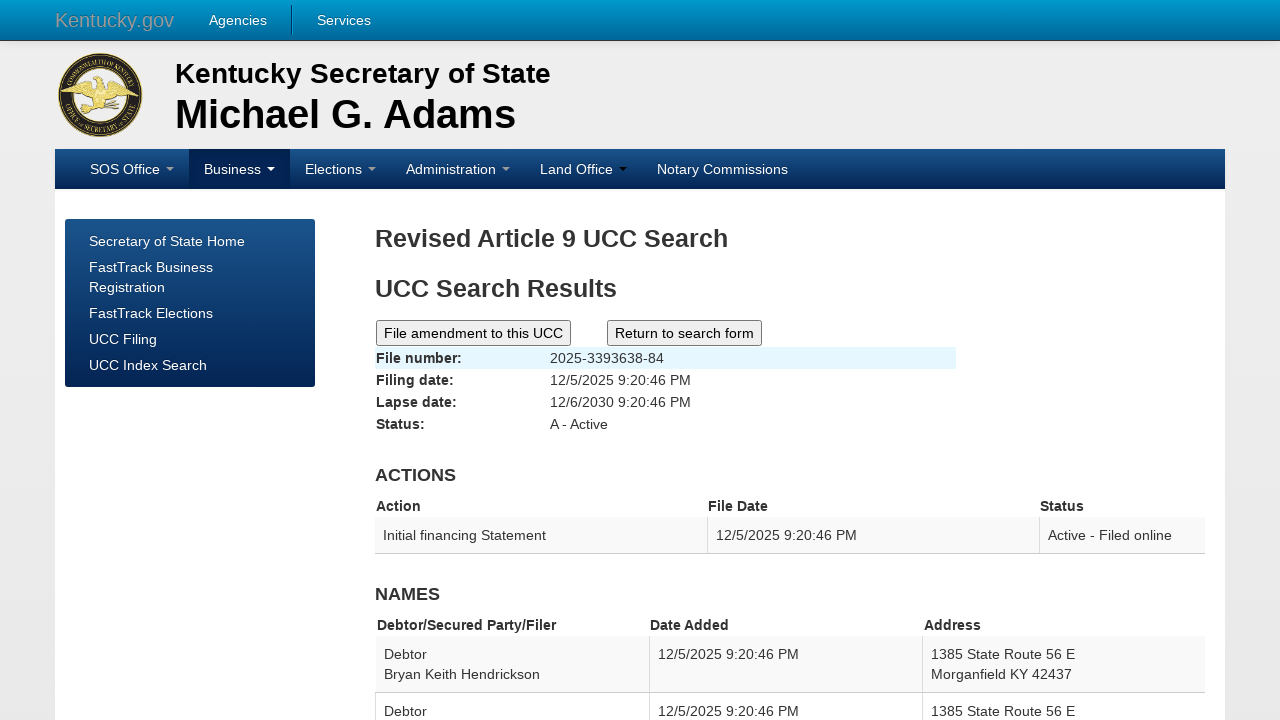

Verified file date field is present
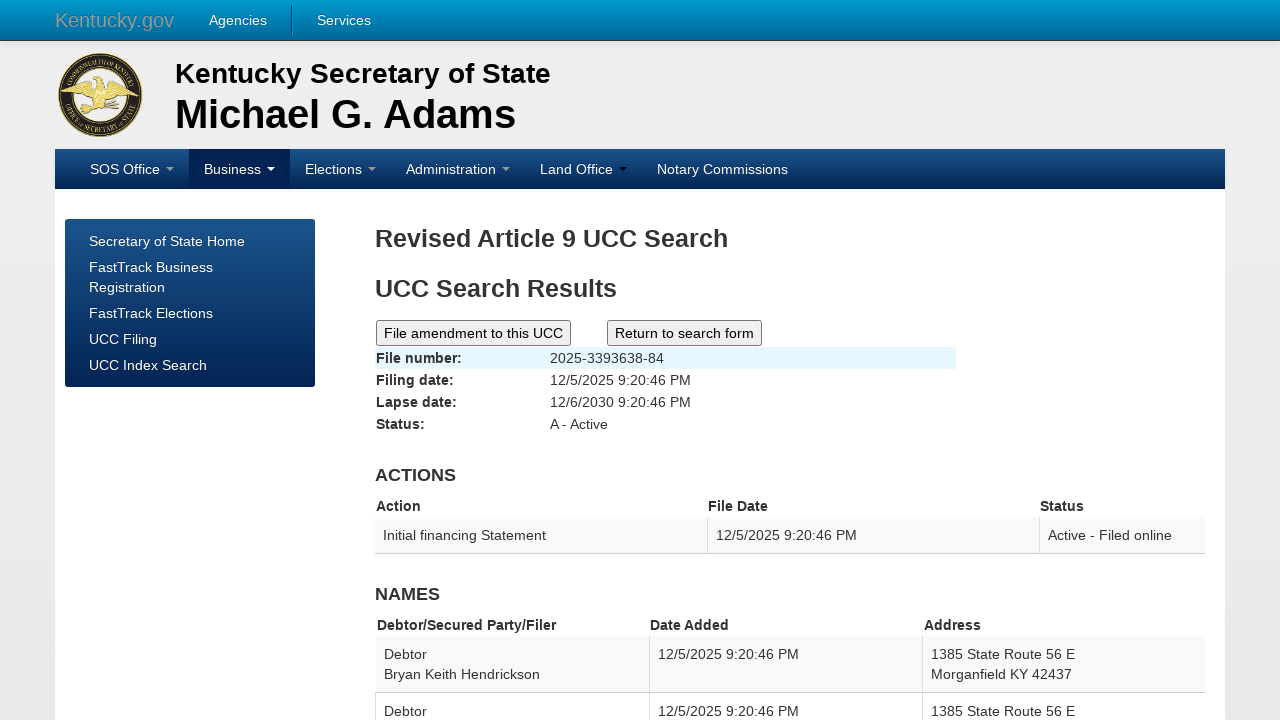

Verified lapse date field is present
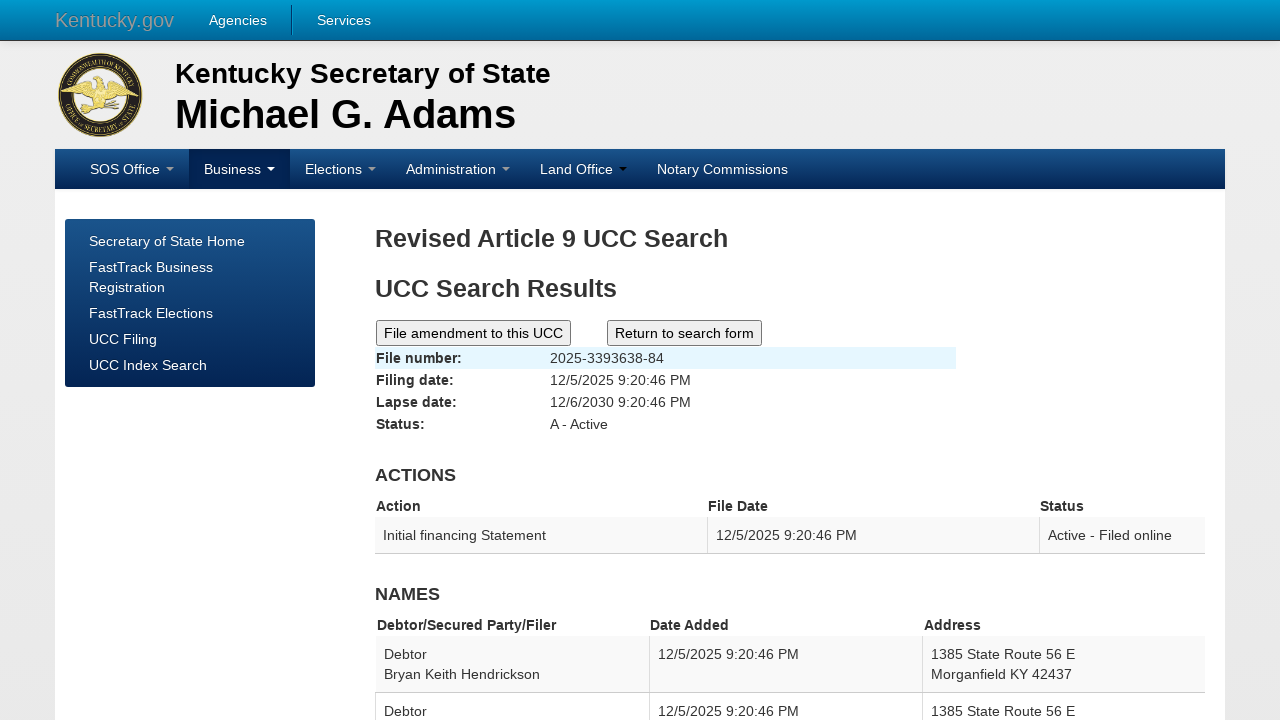

Verified status field is present
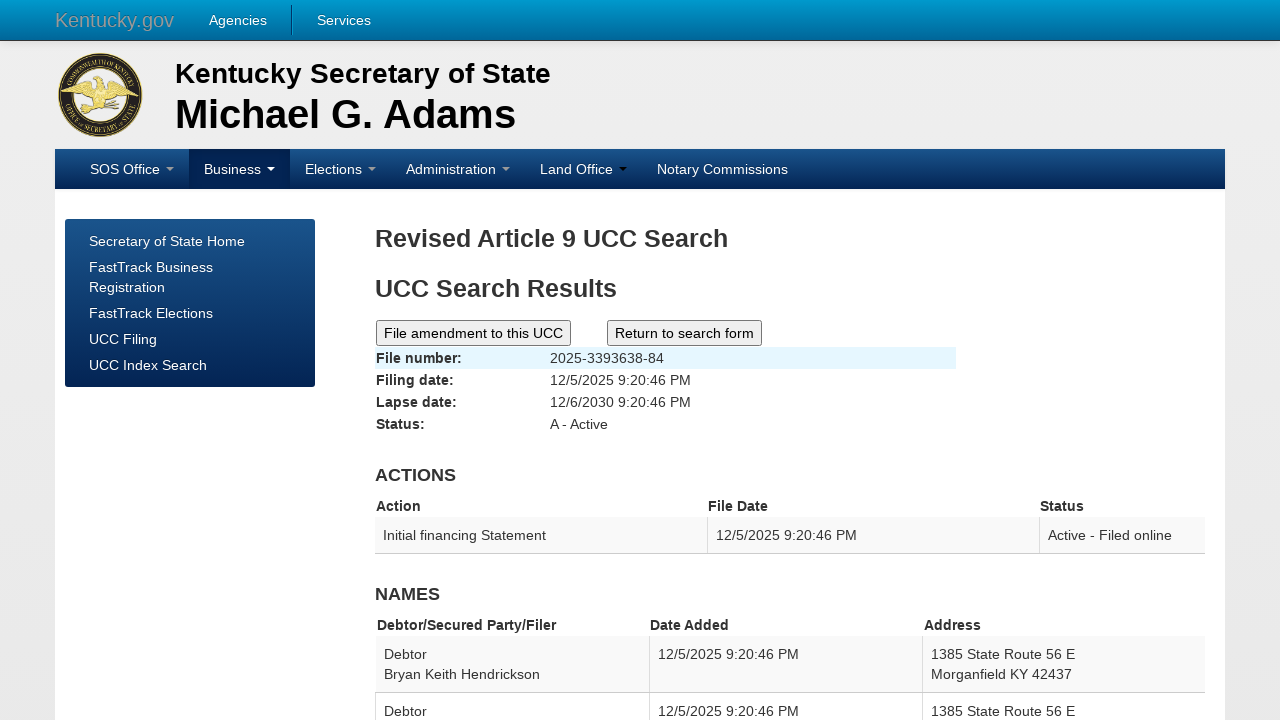

Verified actions table is present with active rows
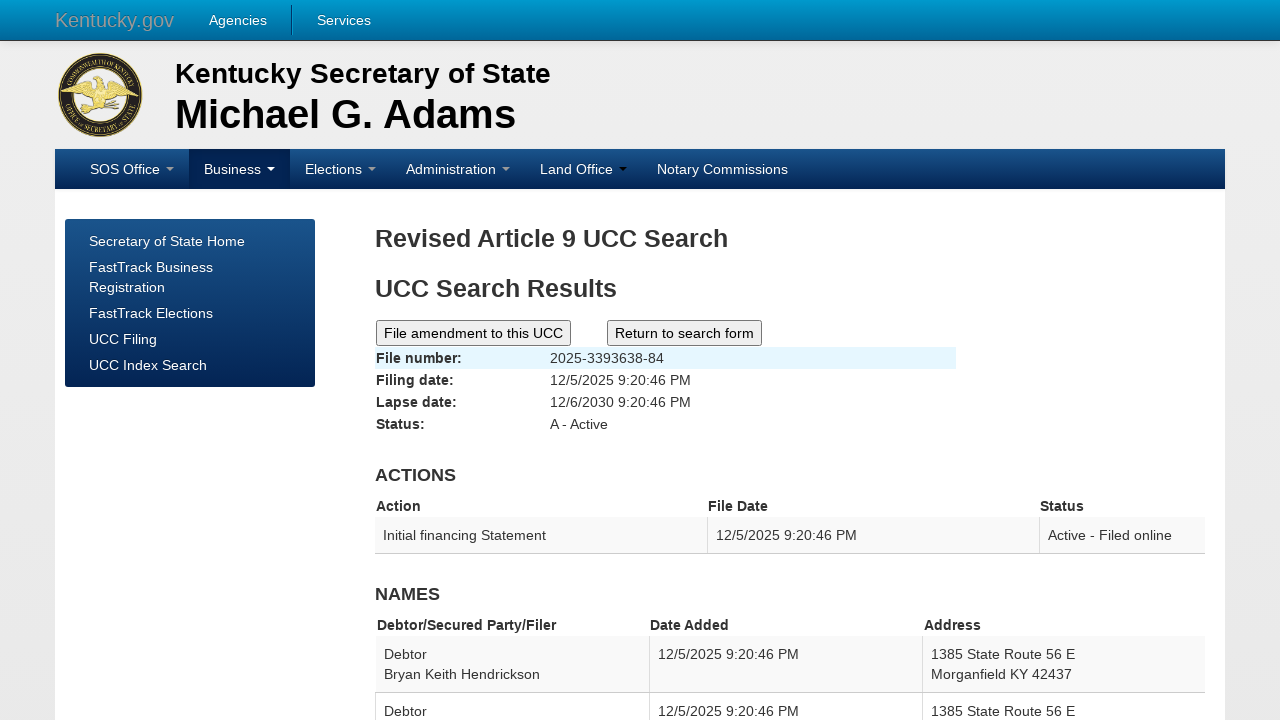

Verified names table is present with active rows
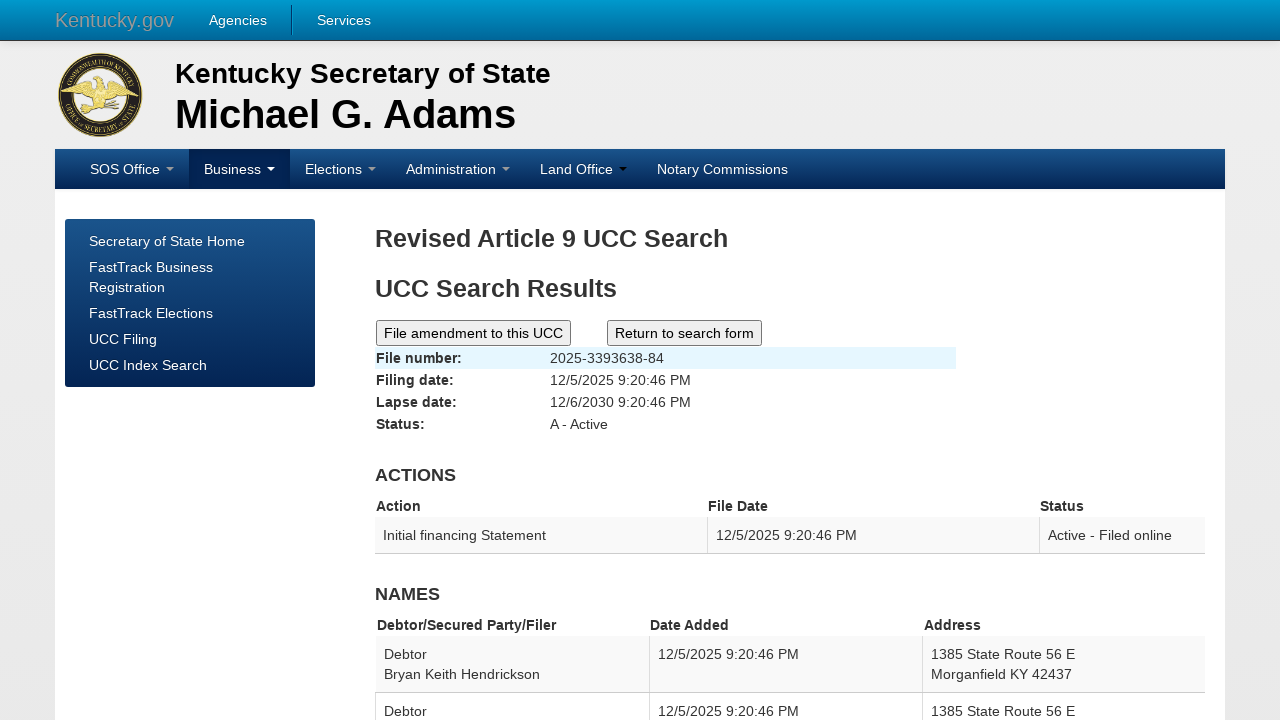

Verified collateral table is present with active rows
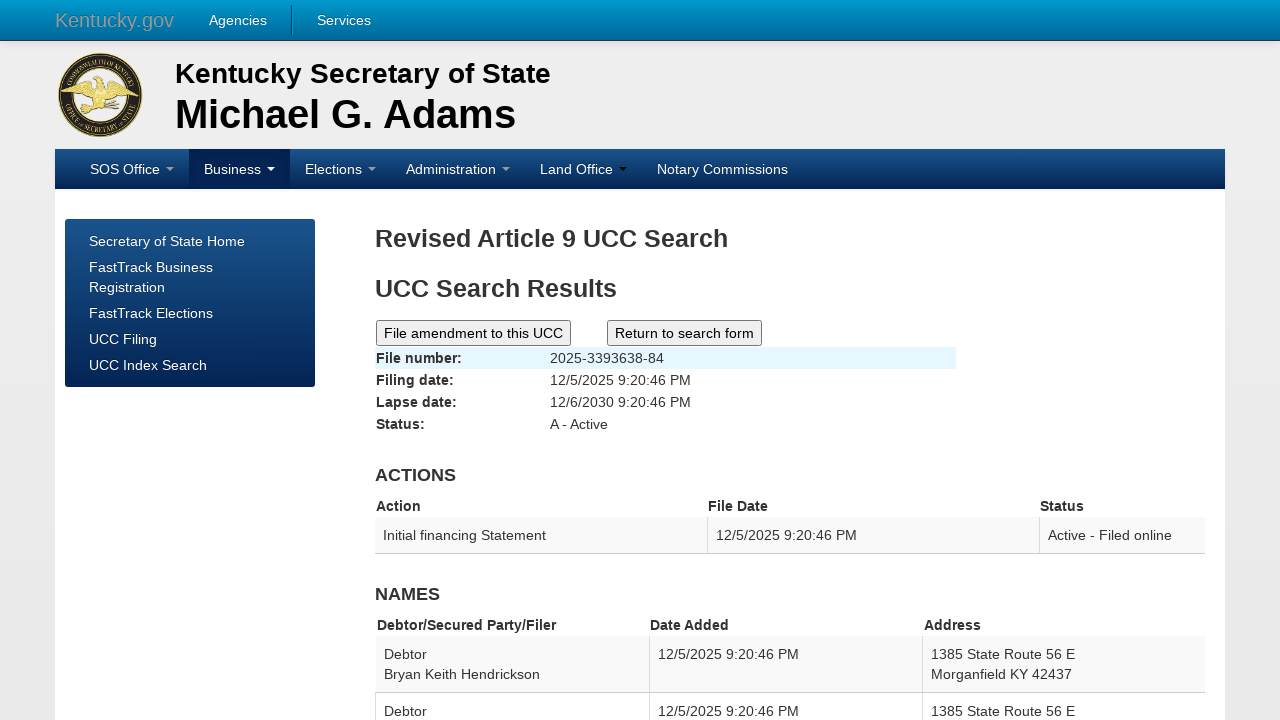

Verified images table is present with active rows
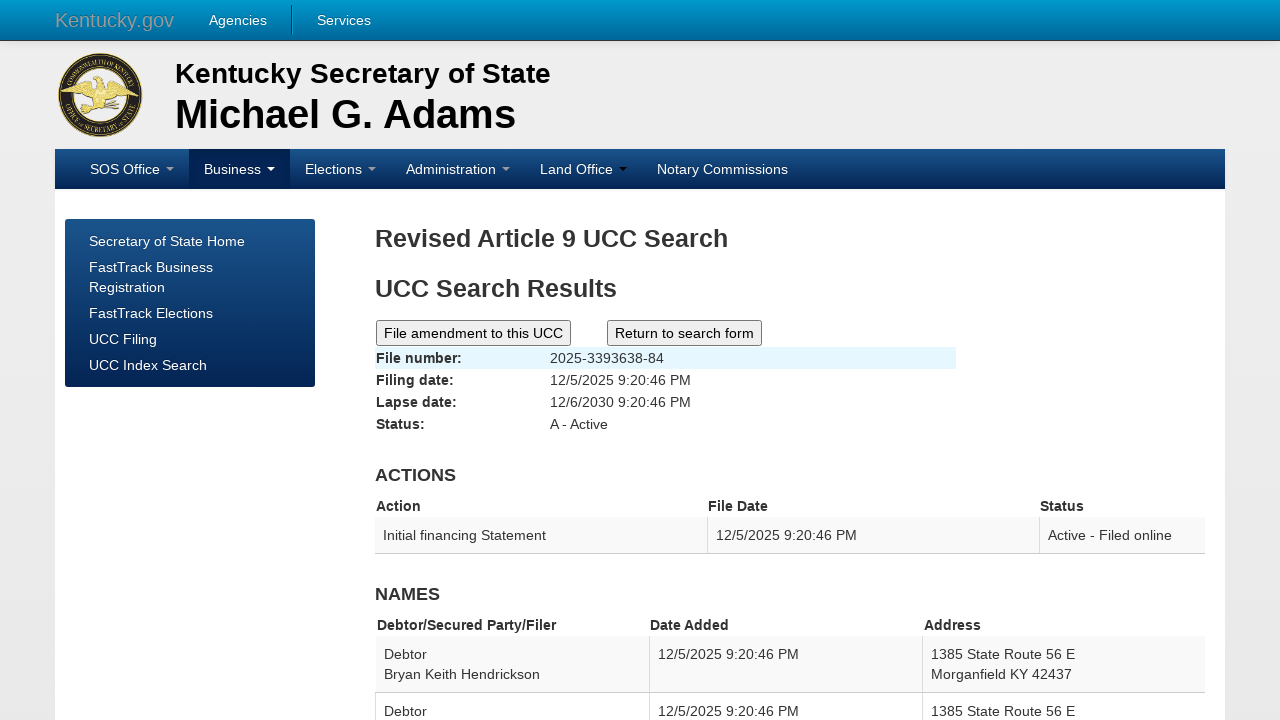

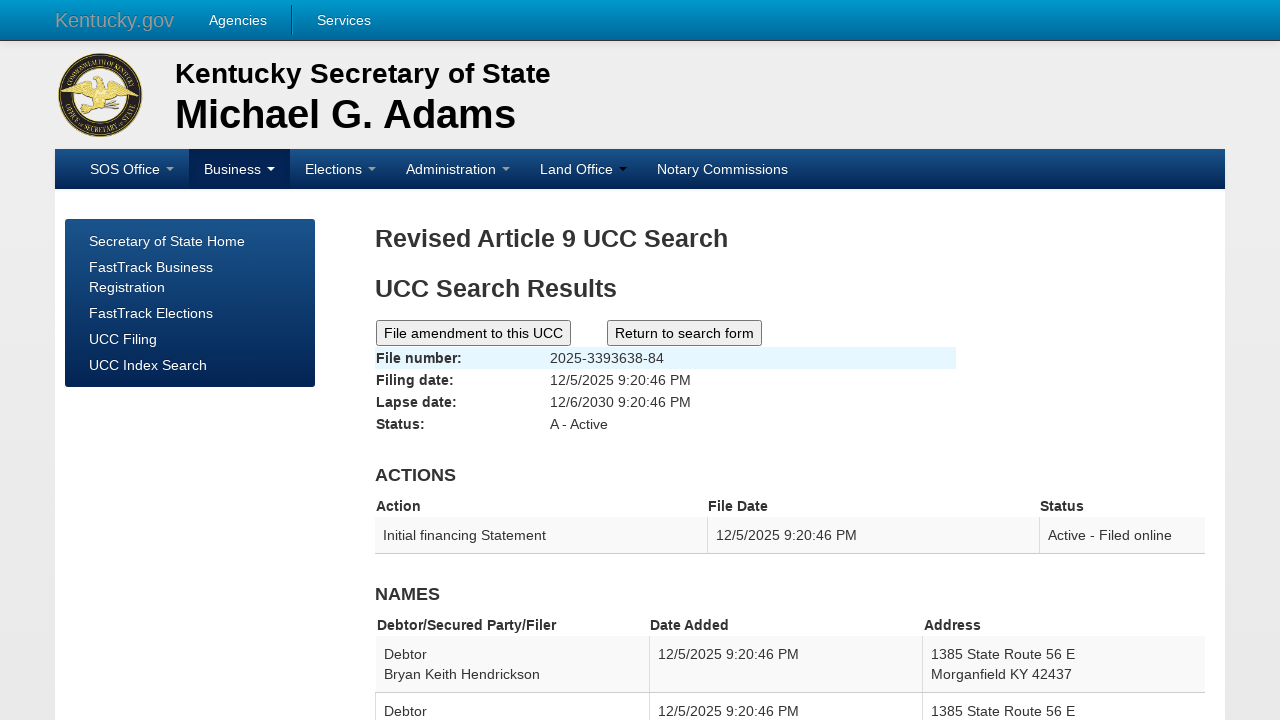